Tests file upload functionality by fetching a PDF from a public URL and uploading it to filebin.net using the browser's File API, then verifying the upload was successful

Starting URL: https://filebin.net/

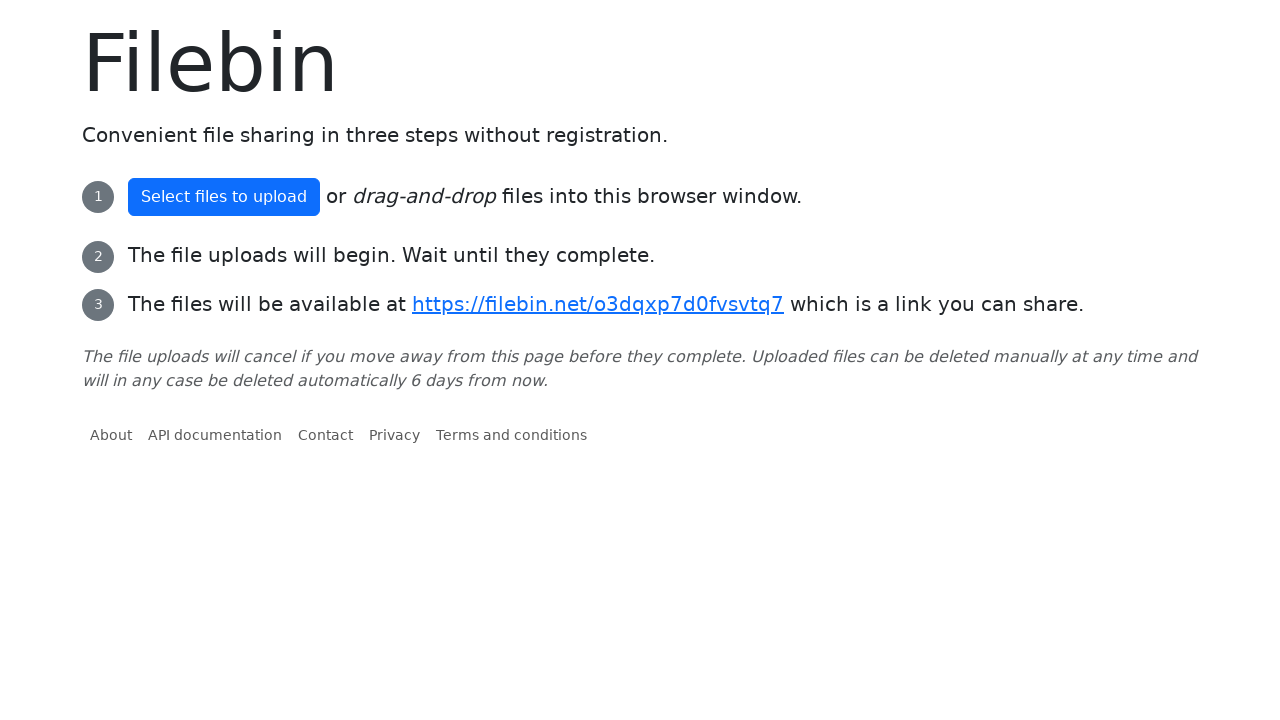

Fetched PDF file from W3C URL
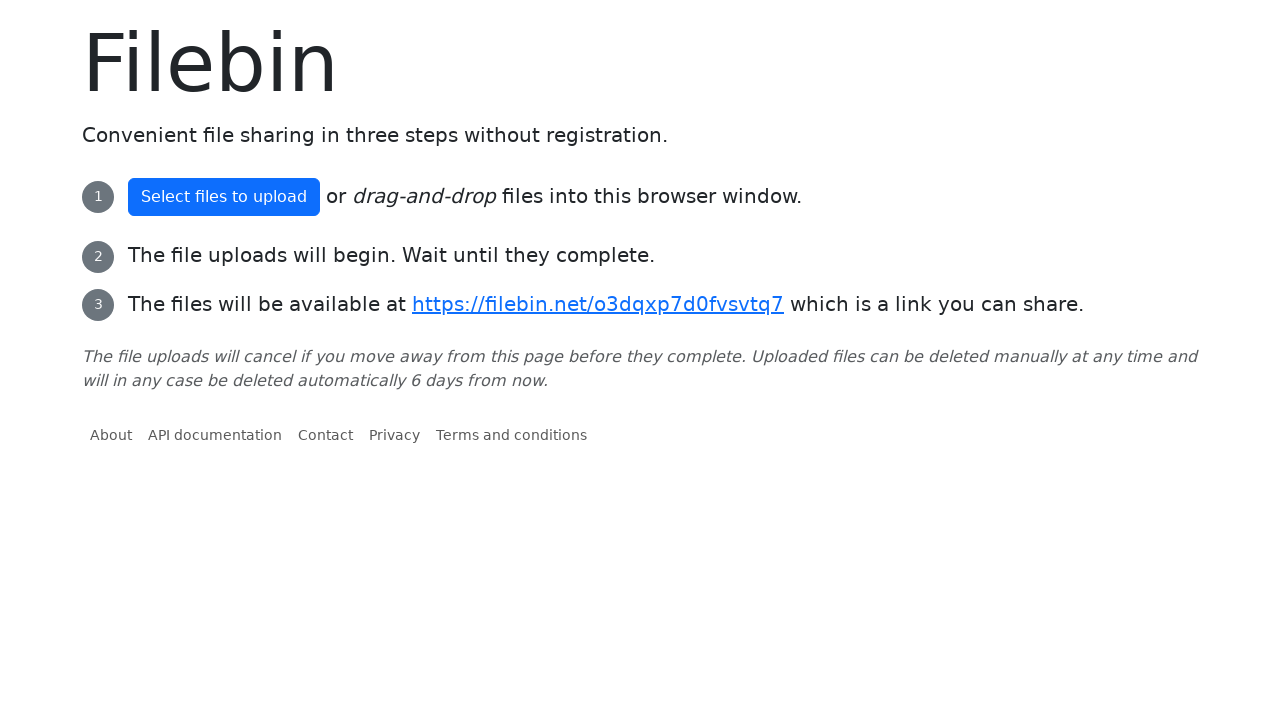

Extracted file buffer from response
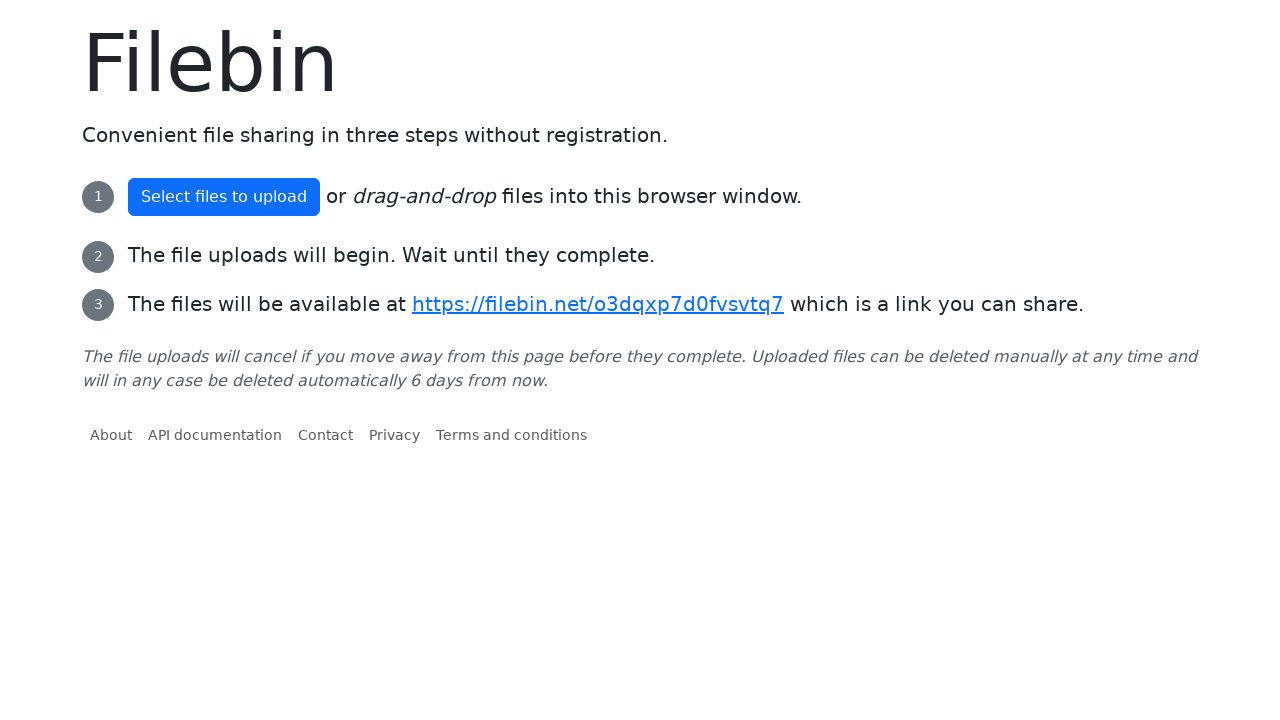

Uploaded PDF file to filebin.net using File API
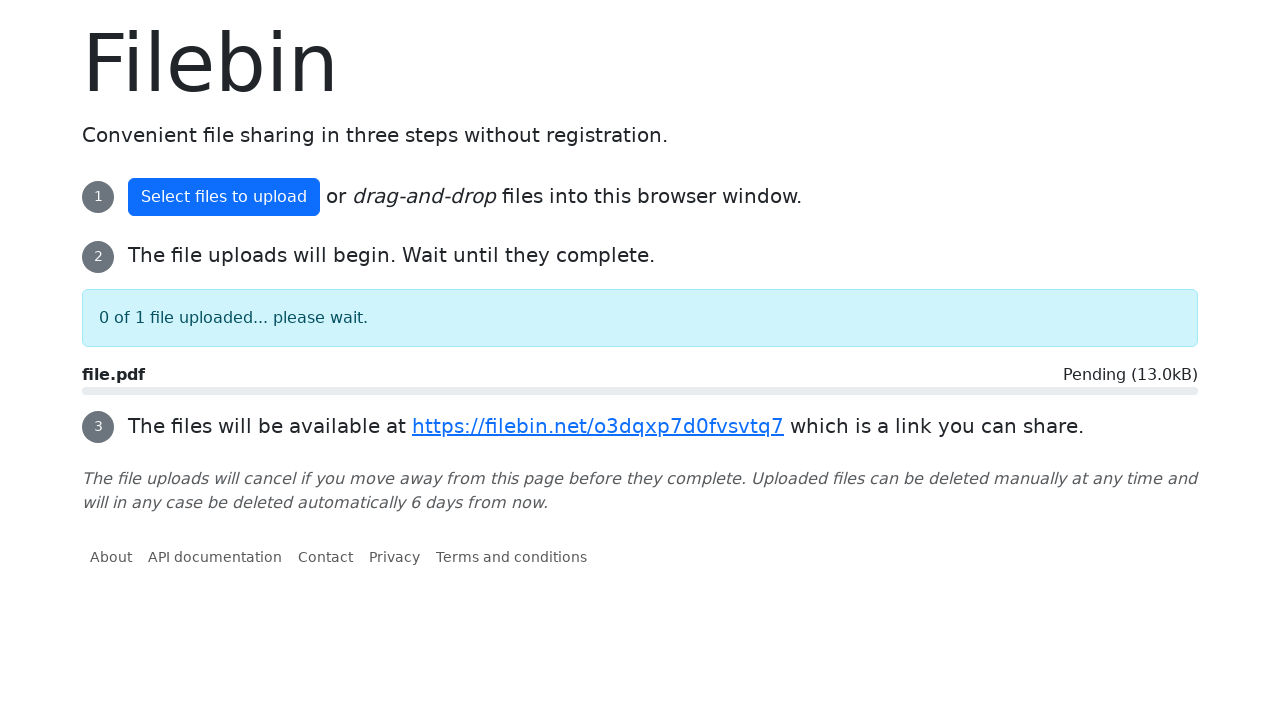

Verified download link appeared - file upload successful
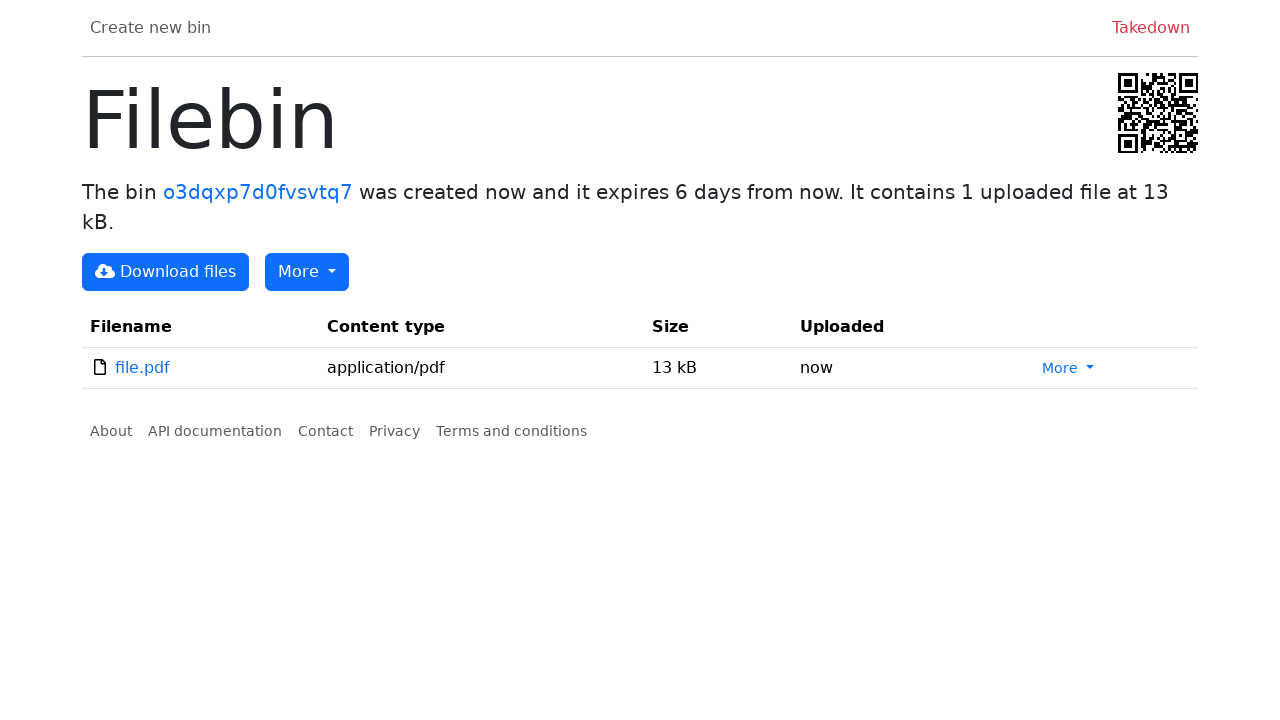

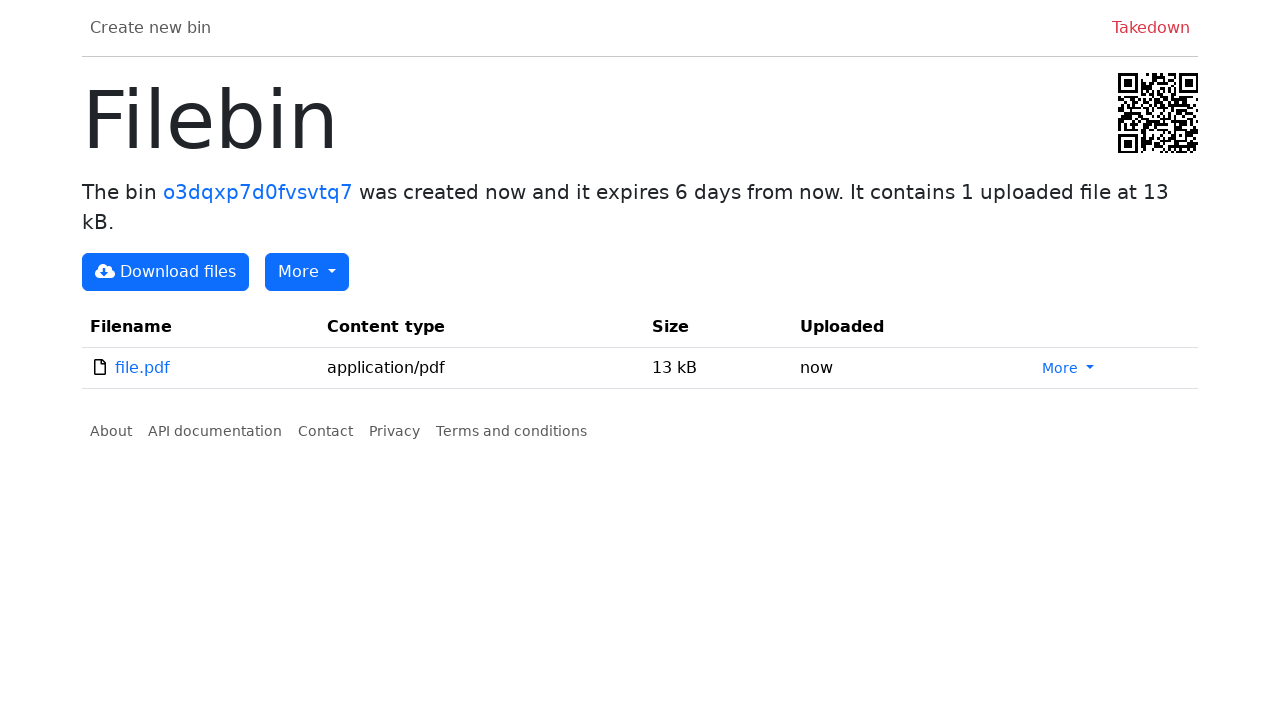